Tests various web element interactions on a practice automation site including filling/clearing a search box, clicking a popup link, and verifying element states (displayed, enabled, selected) for buttons and checkboxes.

Starting URL: https://omayo.blogspot.com/

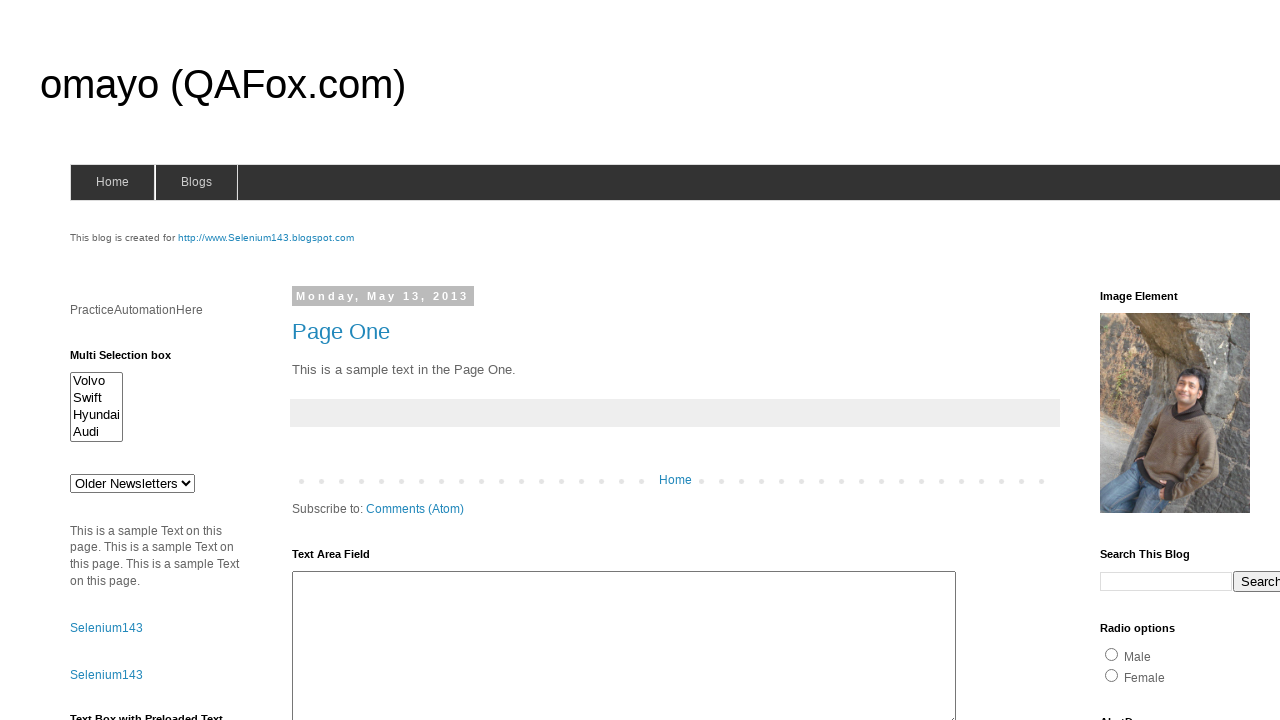

Clicked on the search input field at (1166, 581) on input[name='q']
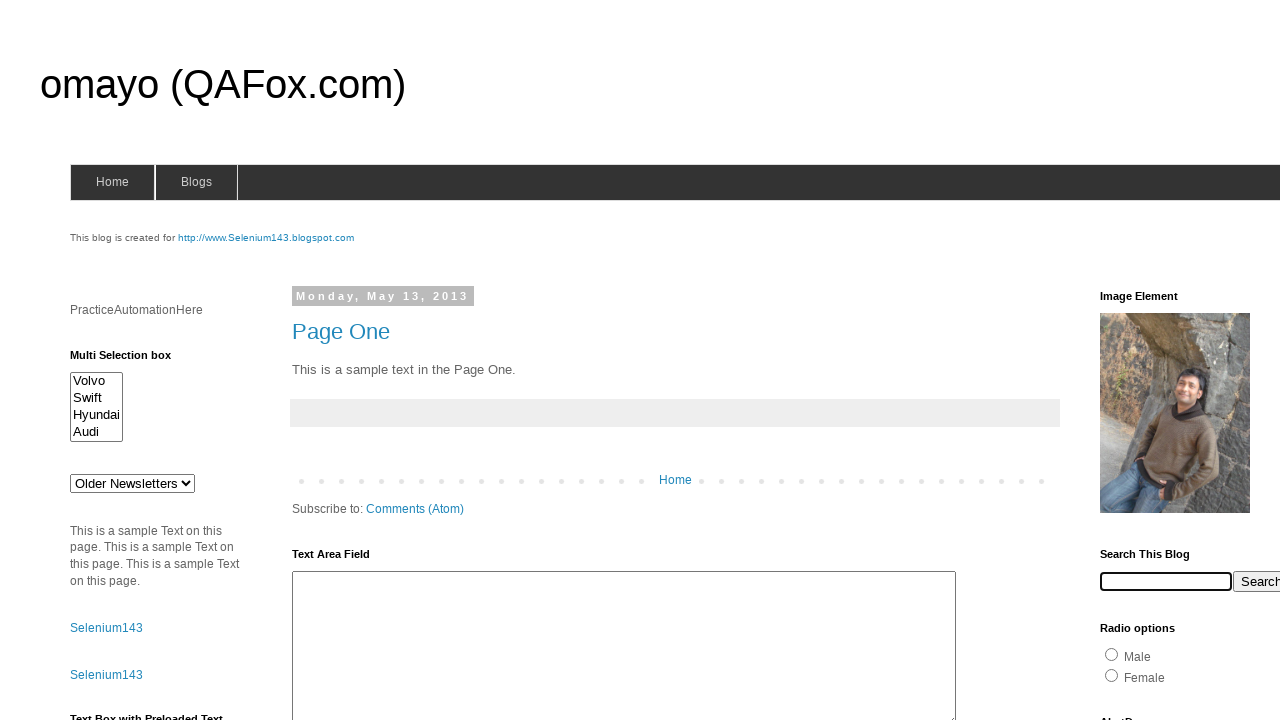

Filled search field with 'Ajit kumar singh' on input[name='q']
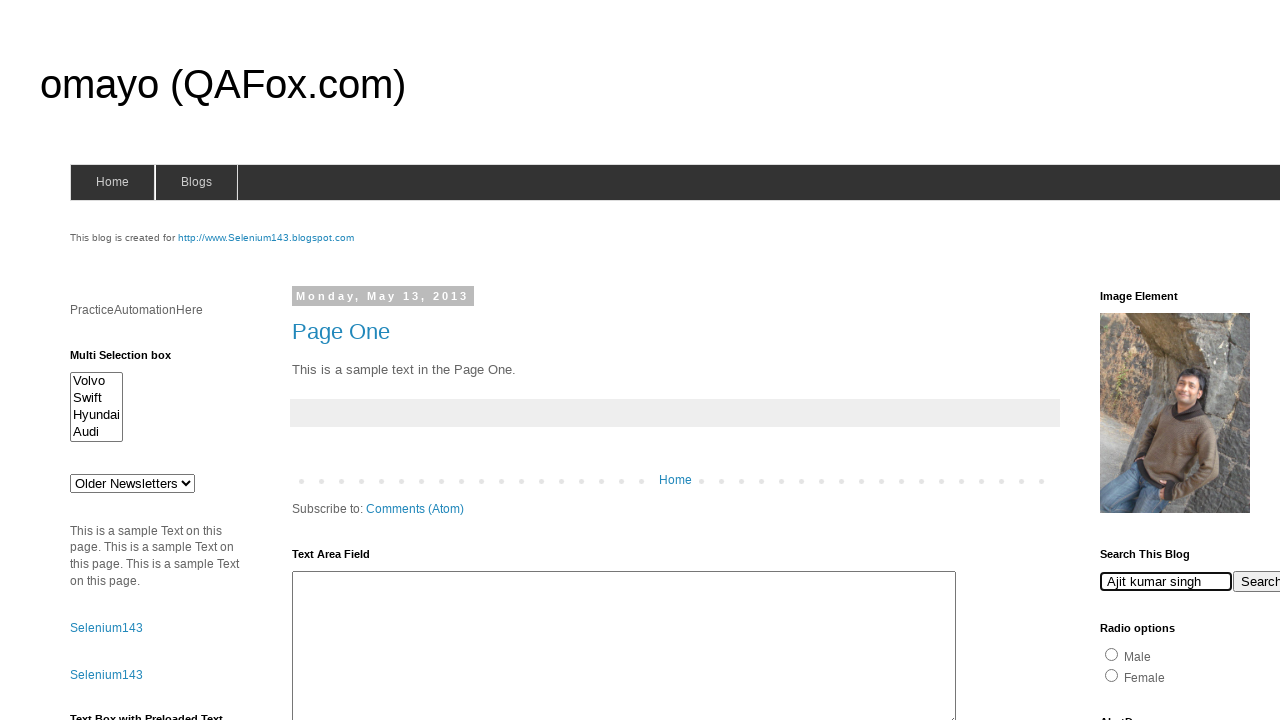

Waited for 1000ms
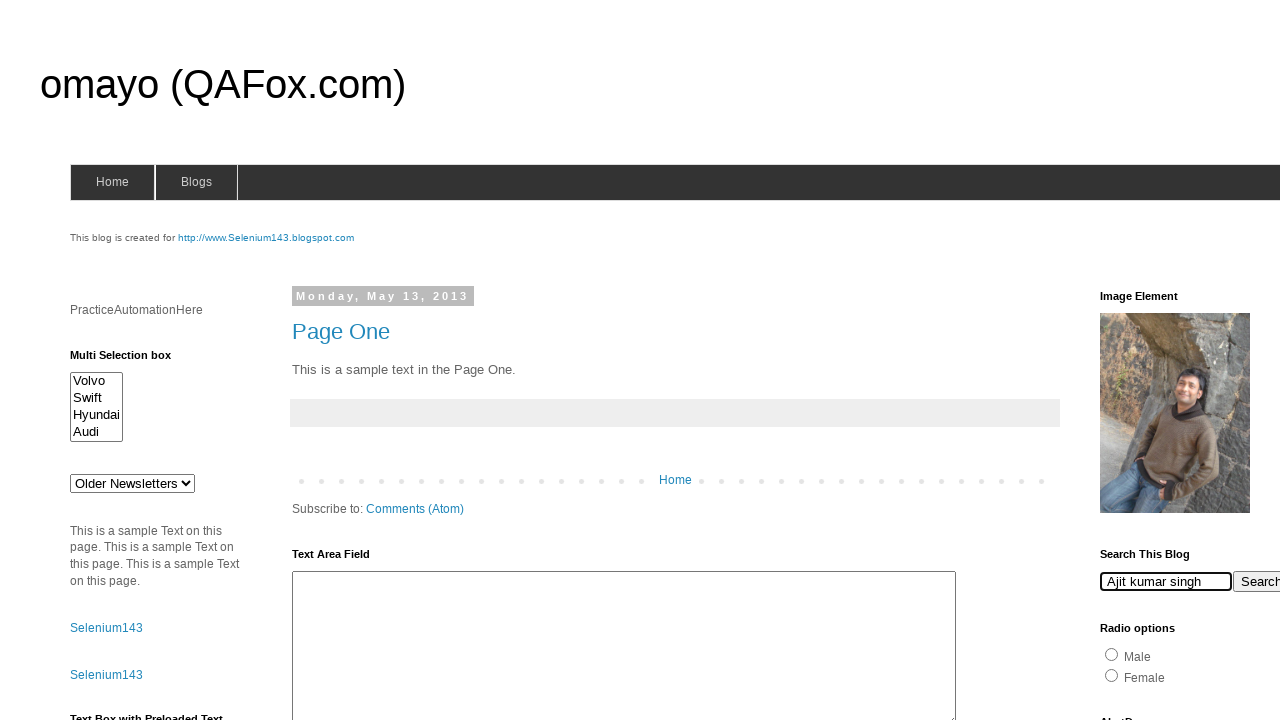

Cleared the search field on input[name='q']
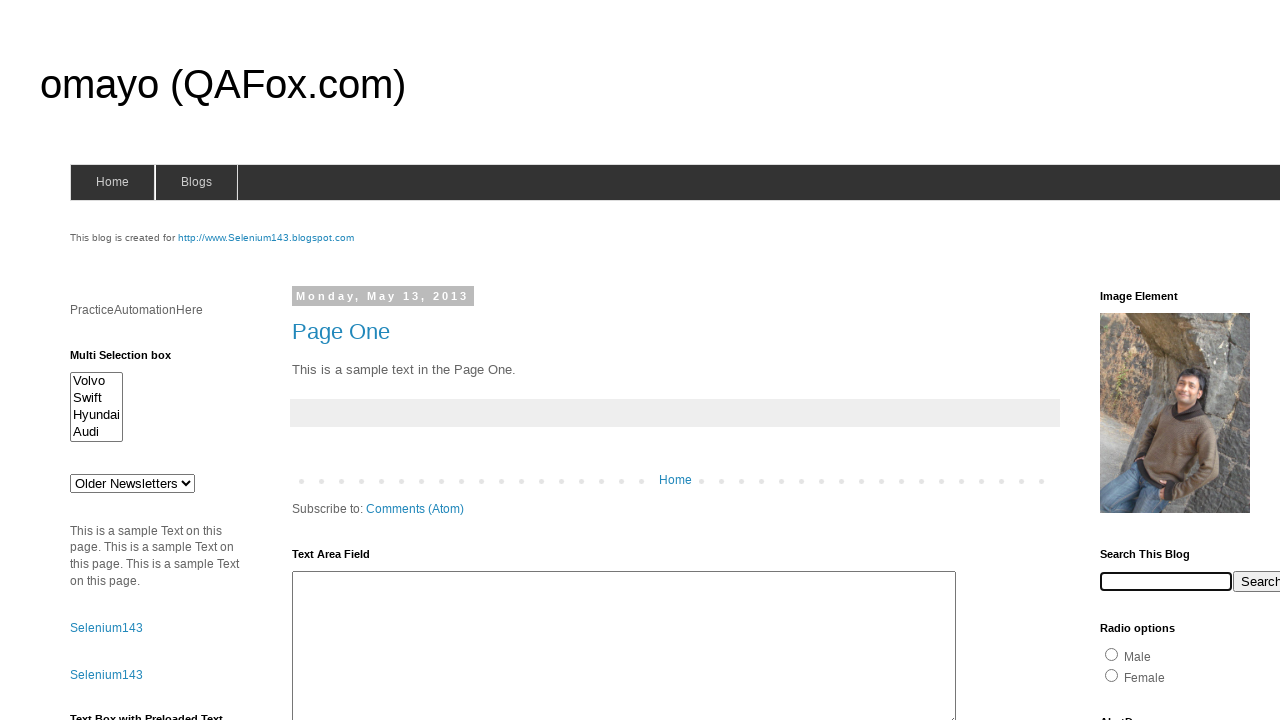

Retrieved text from paragraph element containing 'PracticeAutomatio'
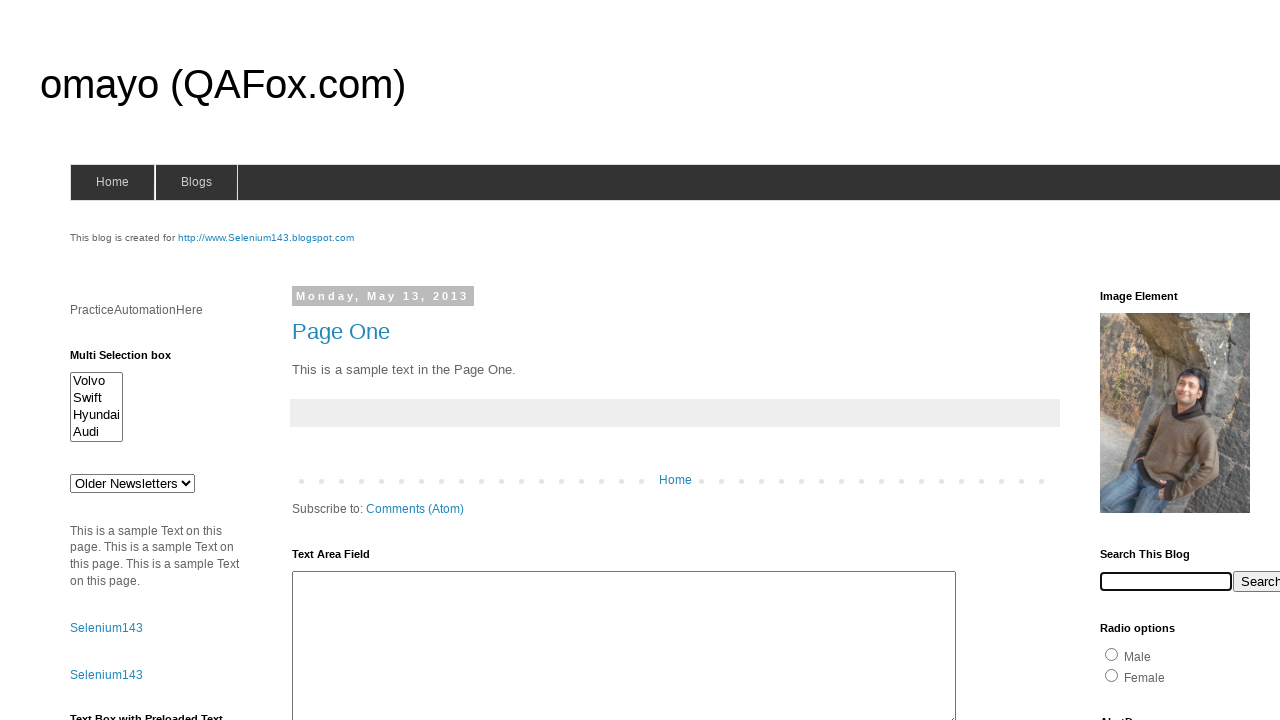

Clicked on 'Open a popup window' link at (132, 360) on xpath=//a[text()='Open a popup window']
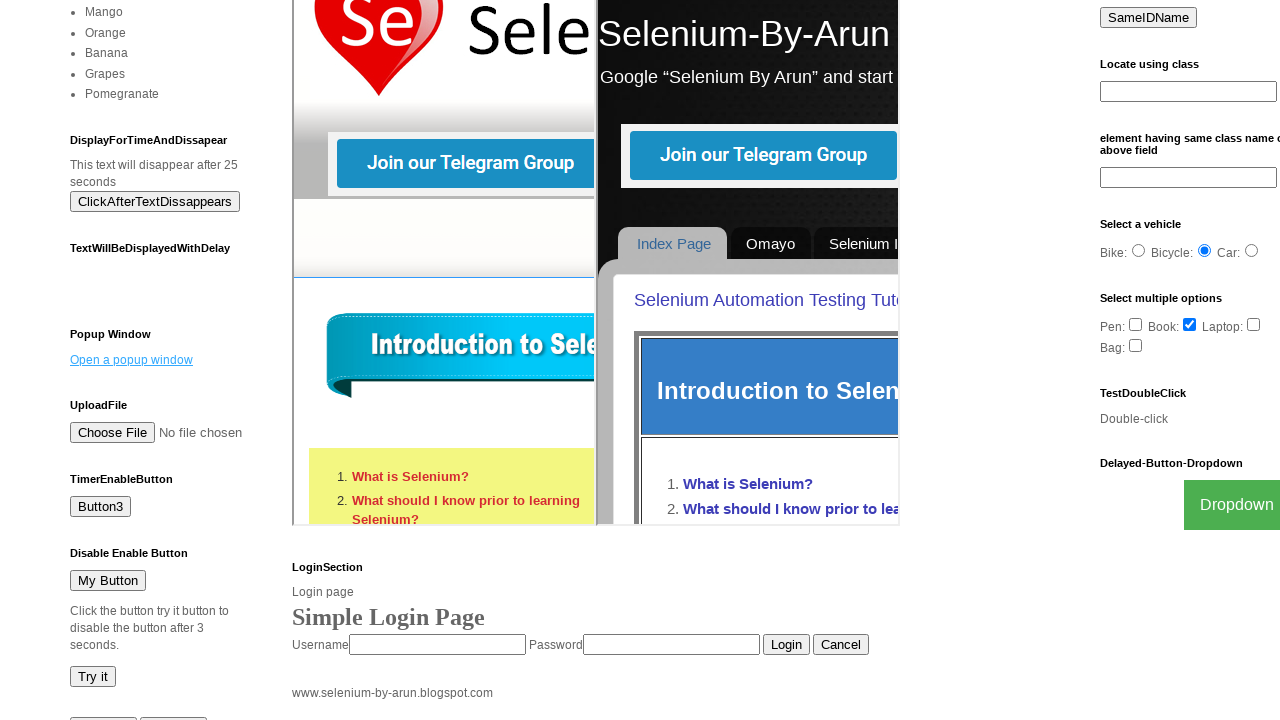

Waited for textbox1 element to load
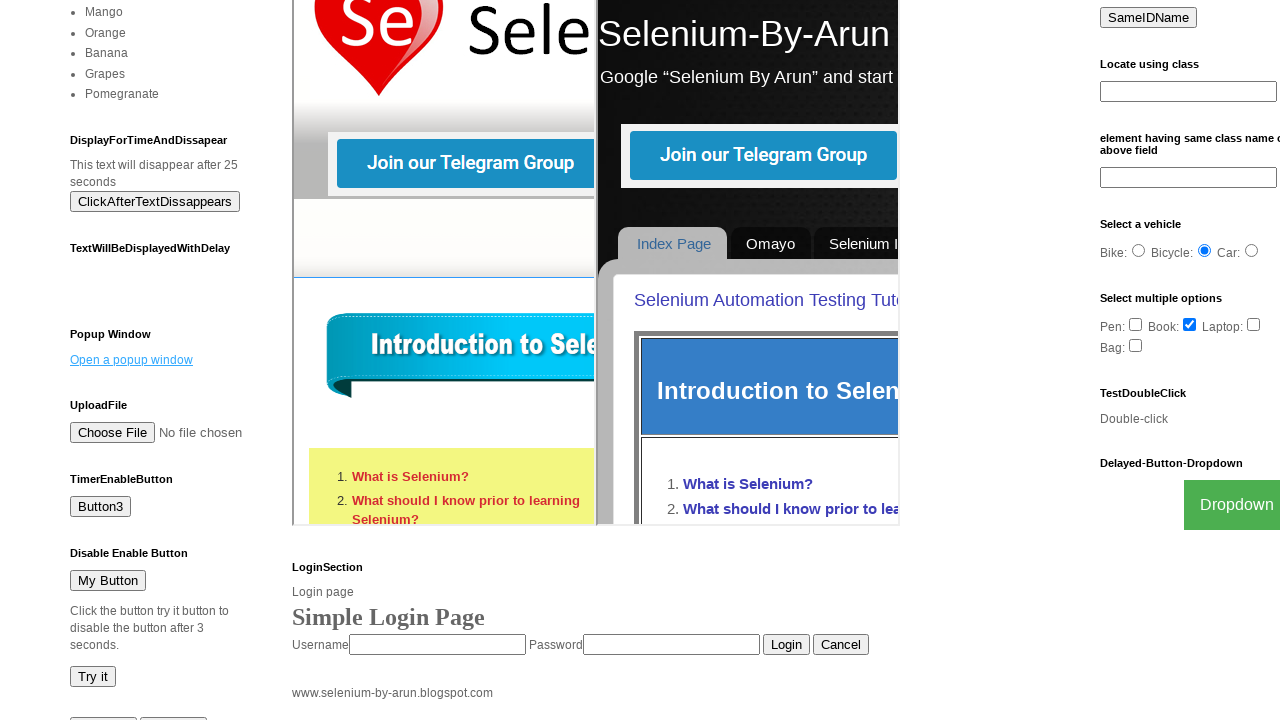

Retrieved value attribute from textbox1
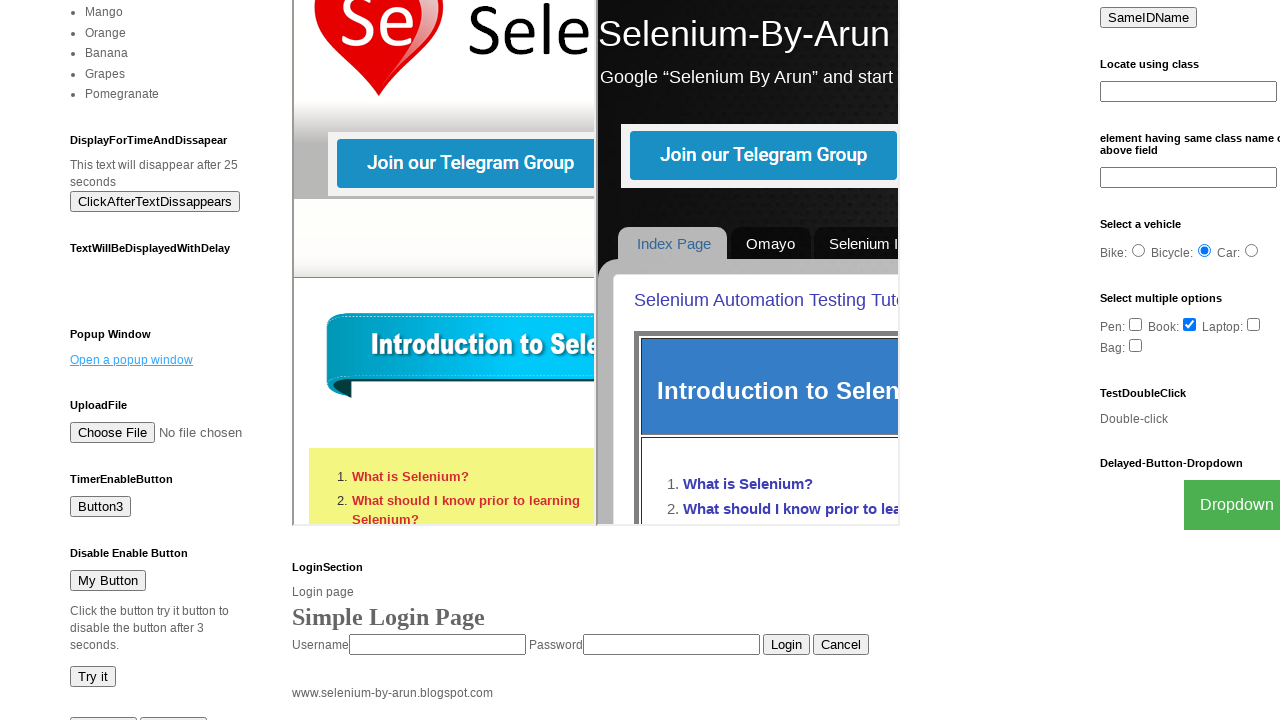

Verified hbutton element is visible
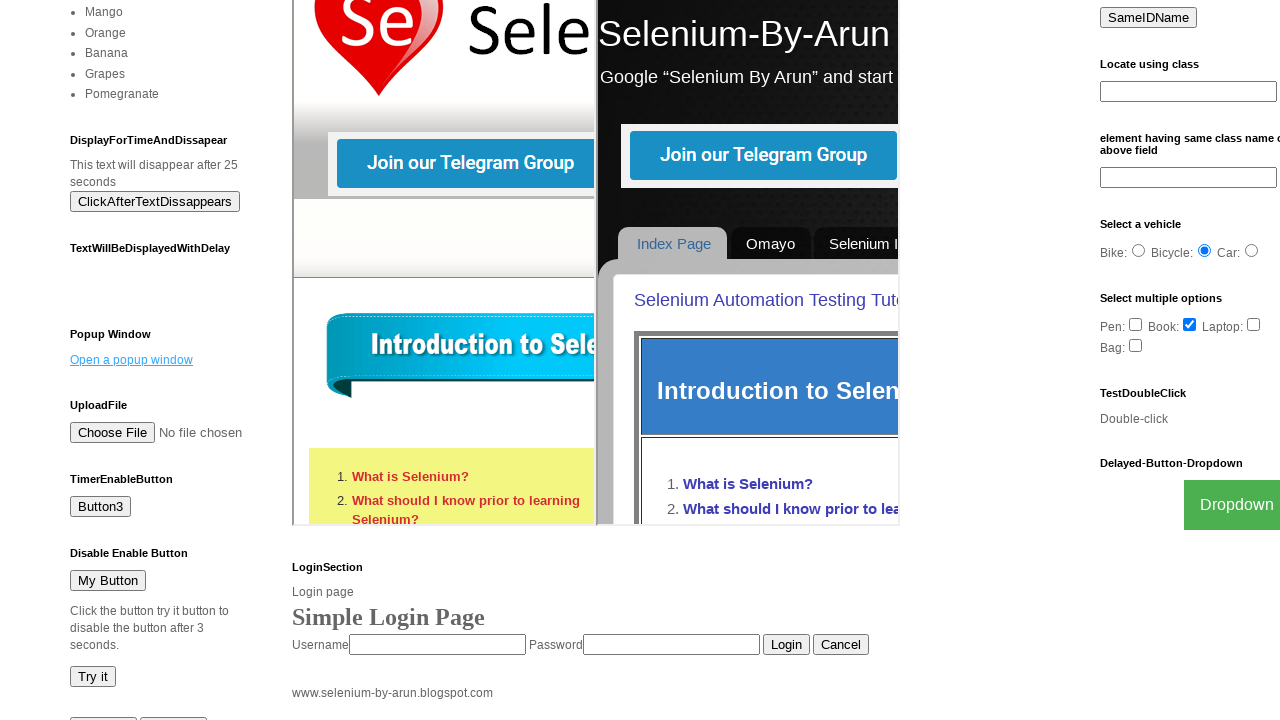

Verified but1 button is enabled
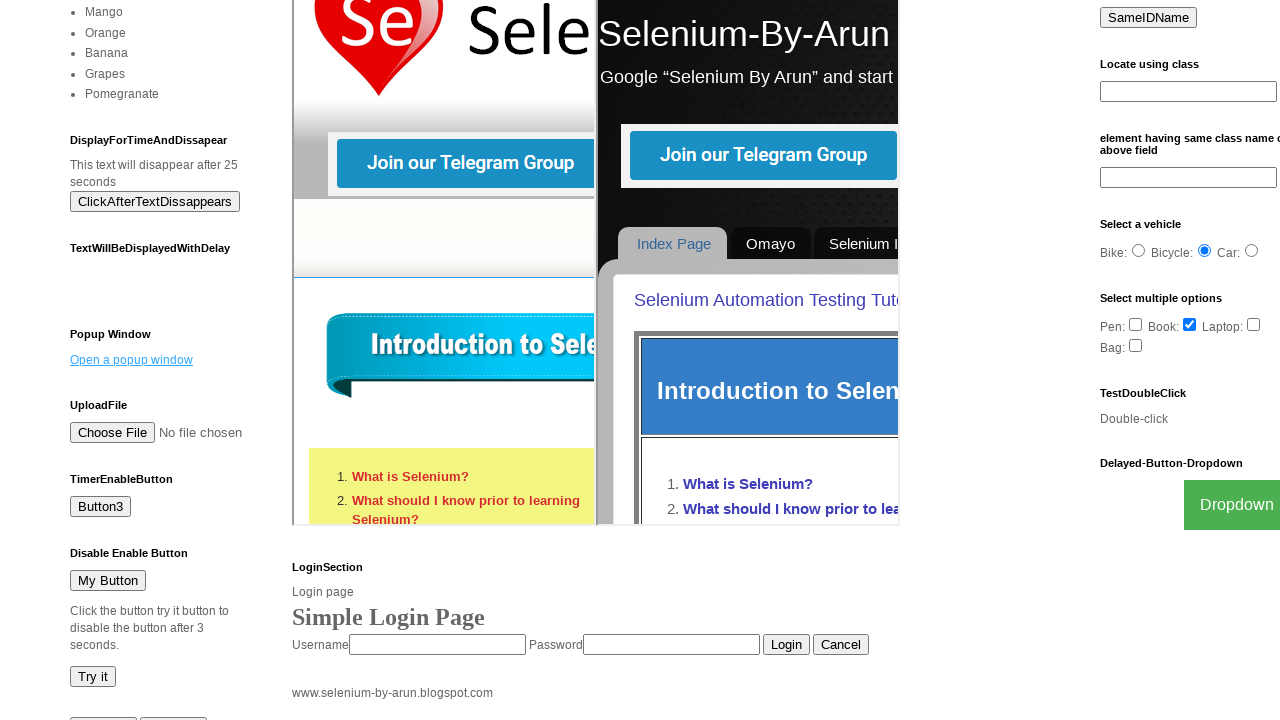

Verified checkbox1 state
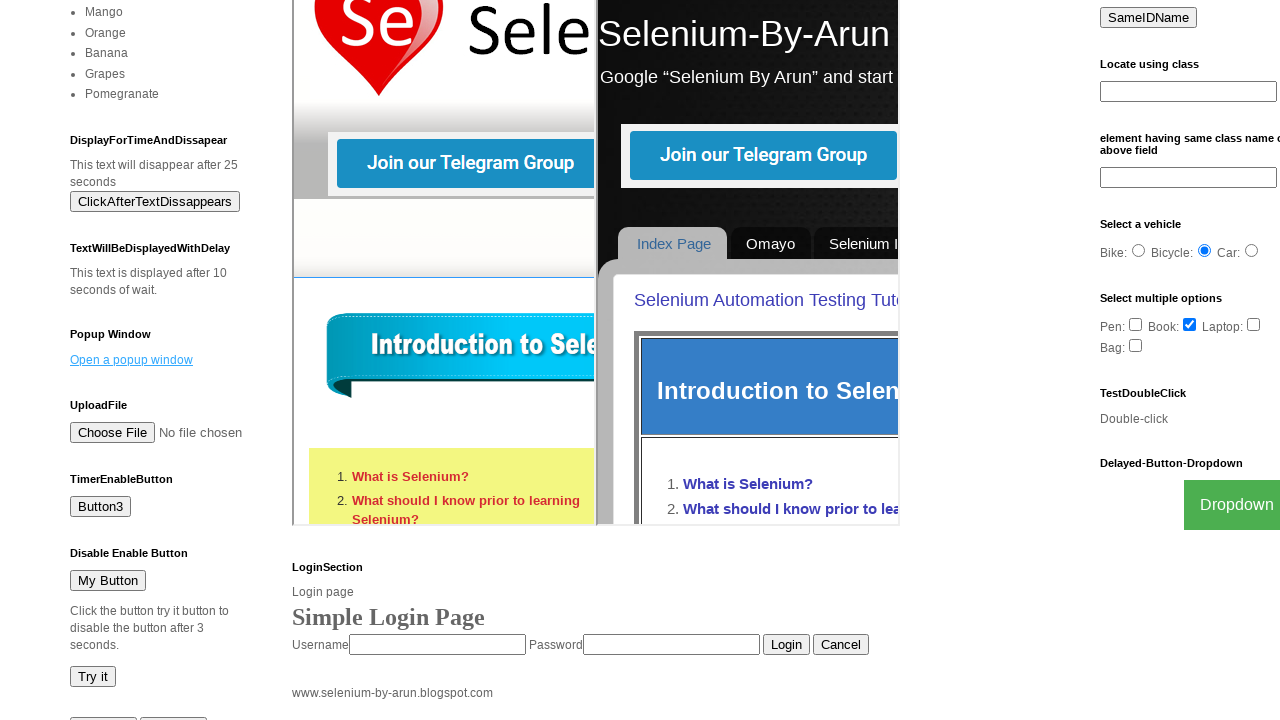

Verified checkbox2 state
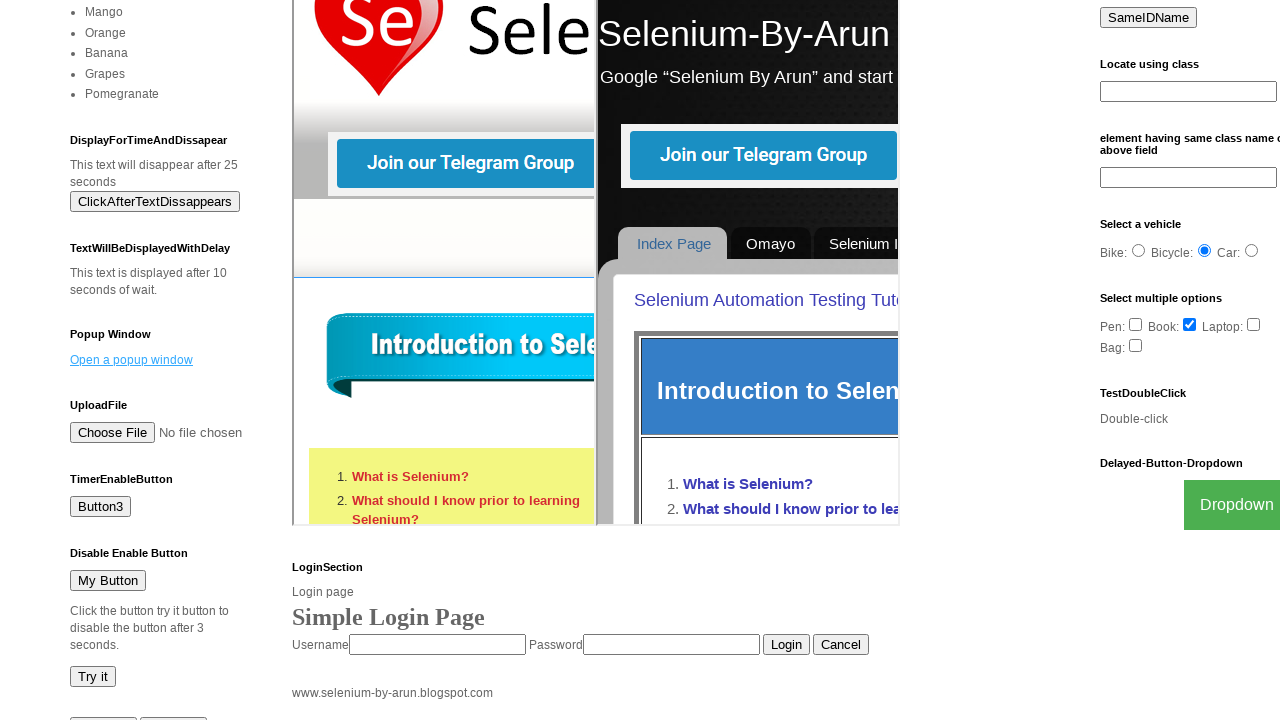

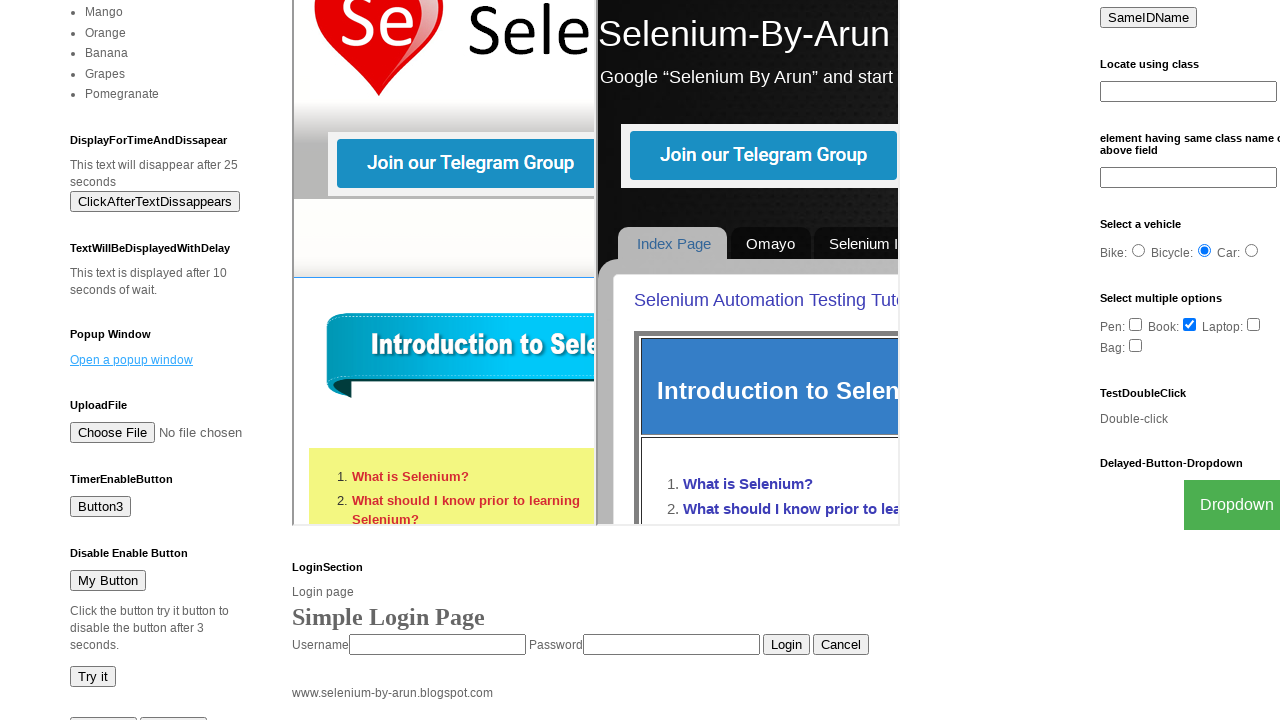